Tests the People section navigation by clicking through different team categories (Chair Professors, Faculty, Collaborators, etc.)

Starting URL: https://iitm.humanbrain.in/index.html

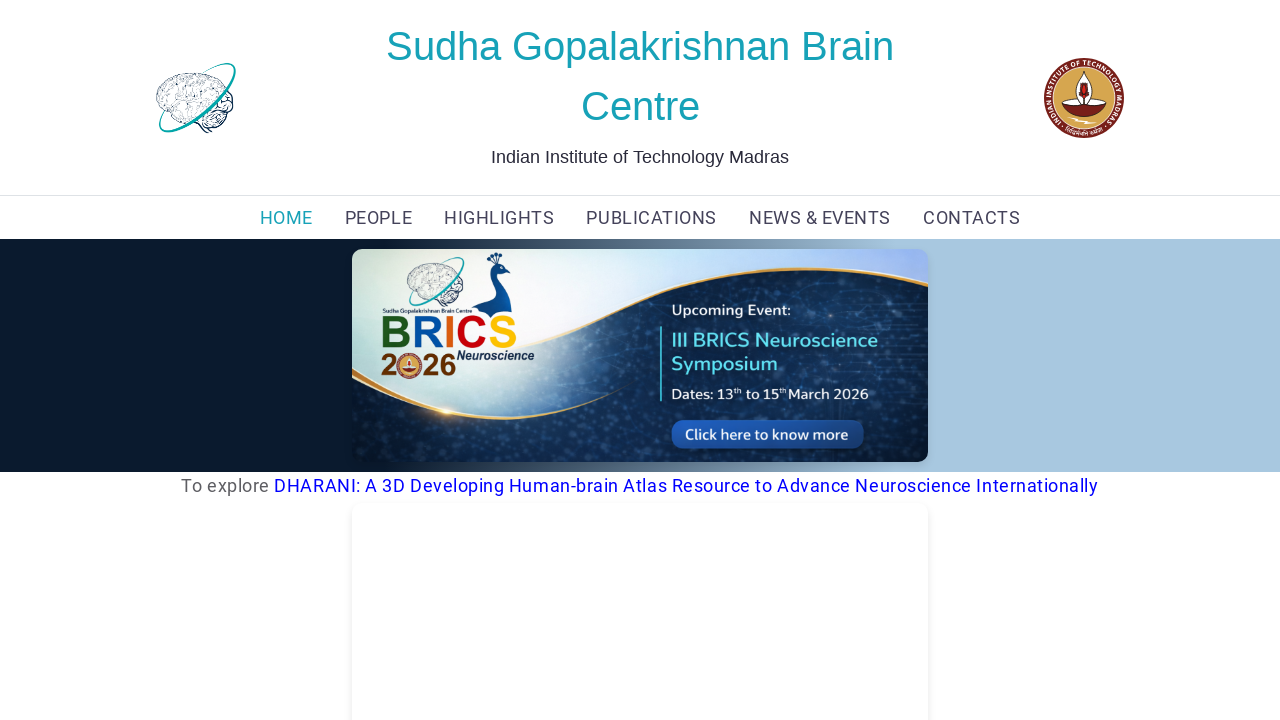

Clicked on PEOPLE navigation link at (378, 218) on xpath=(//a[text()='PEOPLE'])[1]
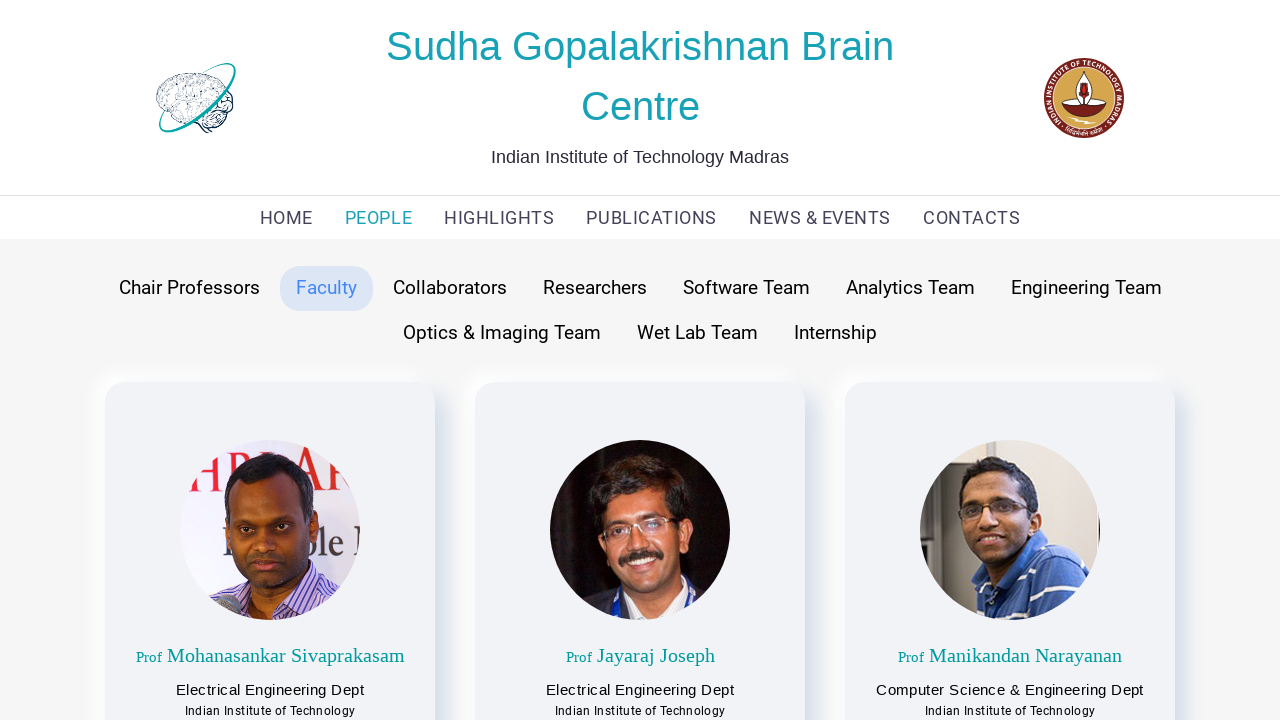

Clicked on Chair Professors category at (189, 288) on button:has-text('Chair Professors')
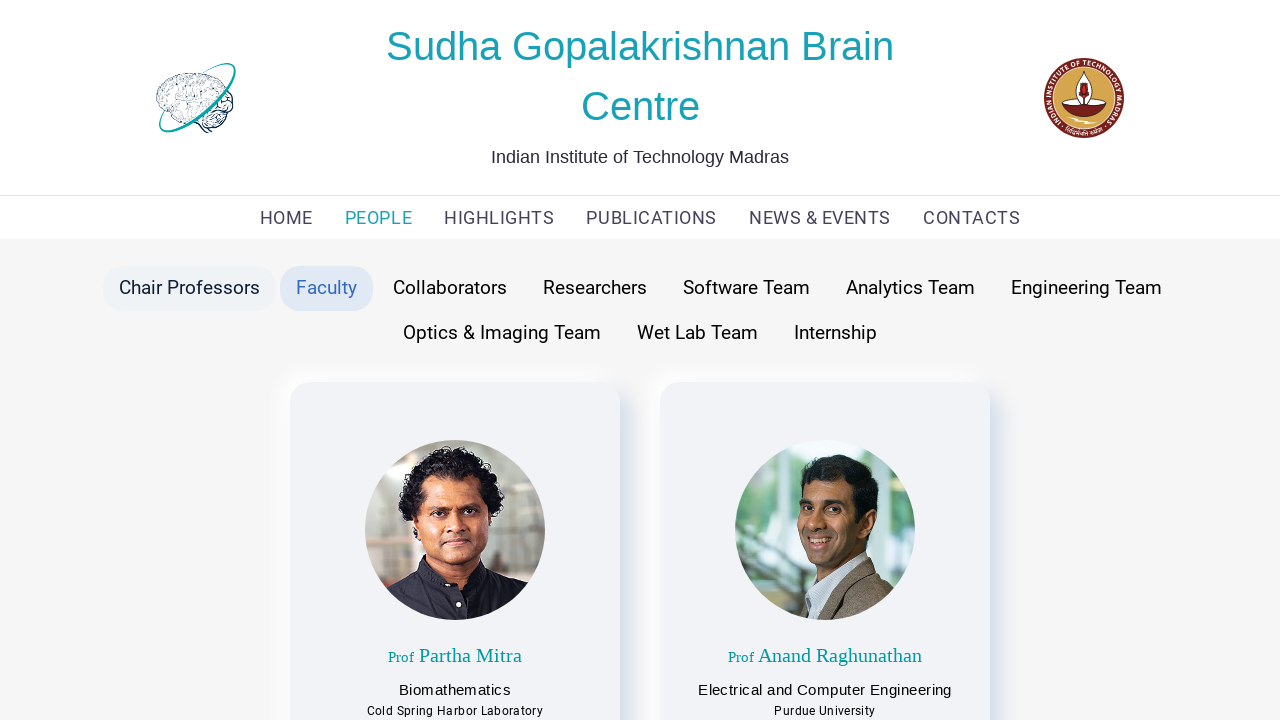

Scrolled to bottom of Chair Professors section
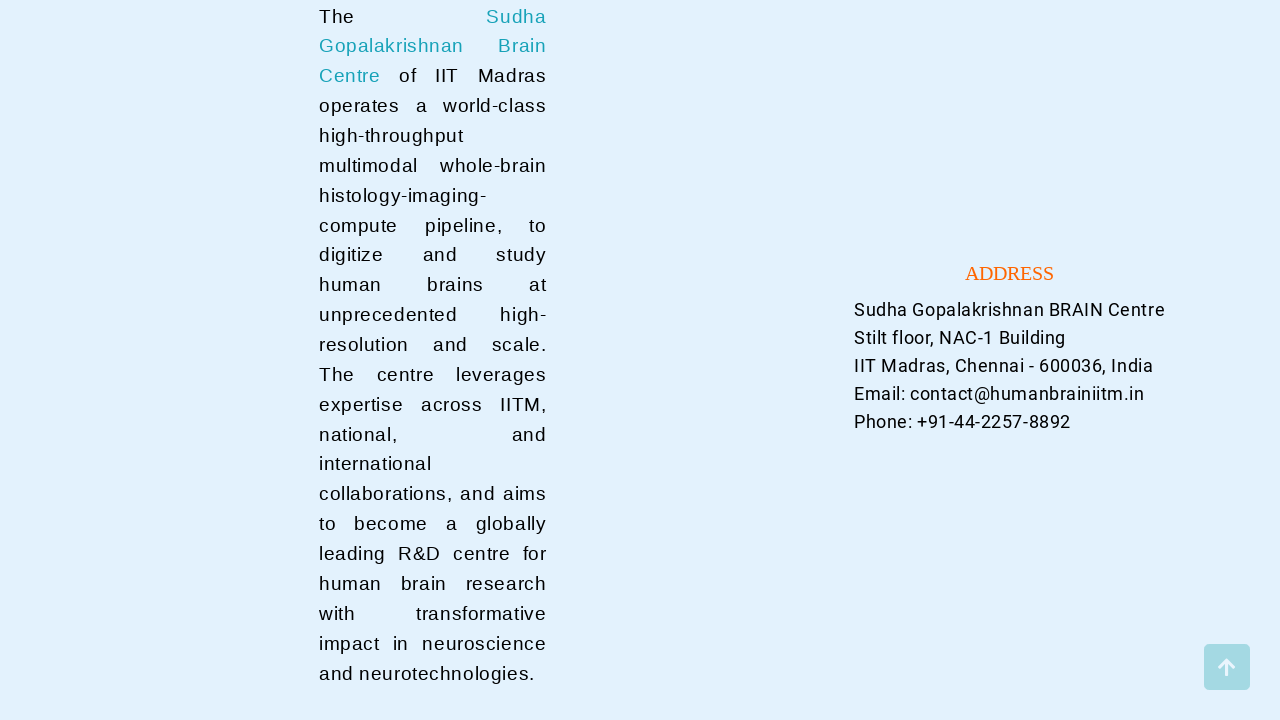

Scrolled back to top
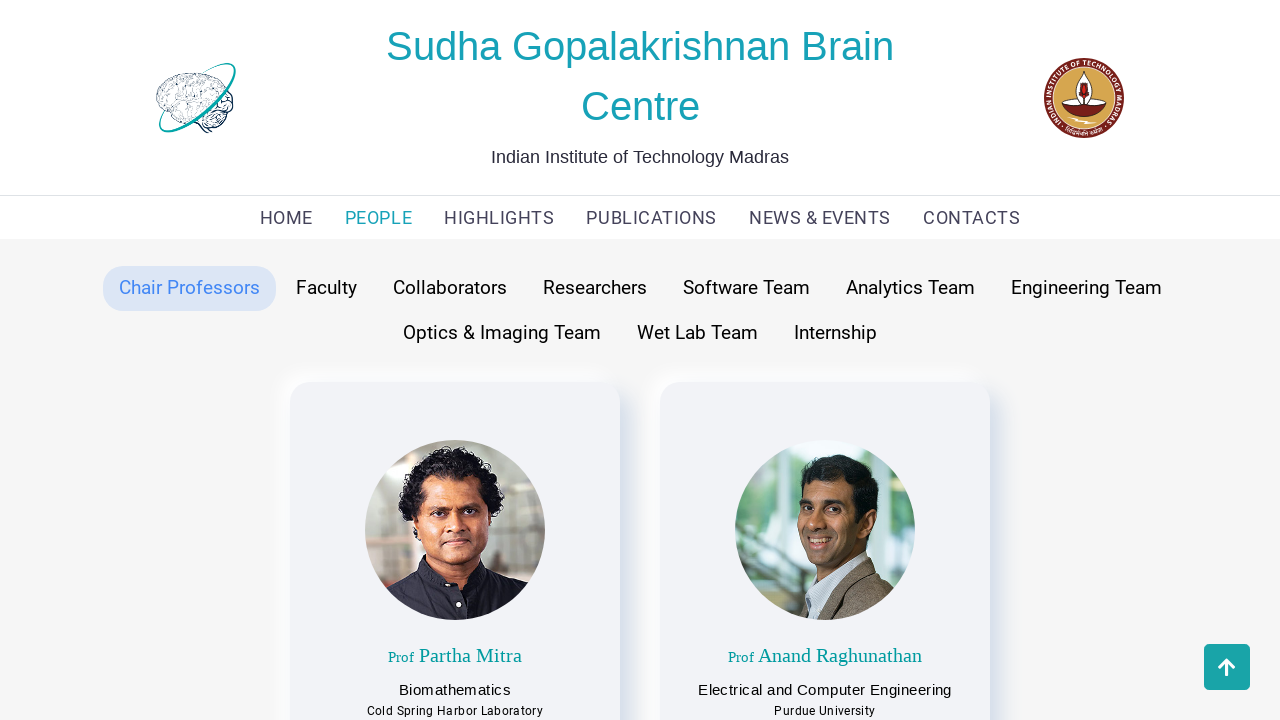

Clicked on Faculty category at (326, 288) on button:has-text('Faculty')
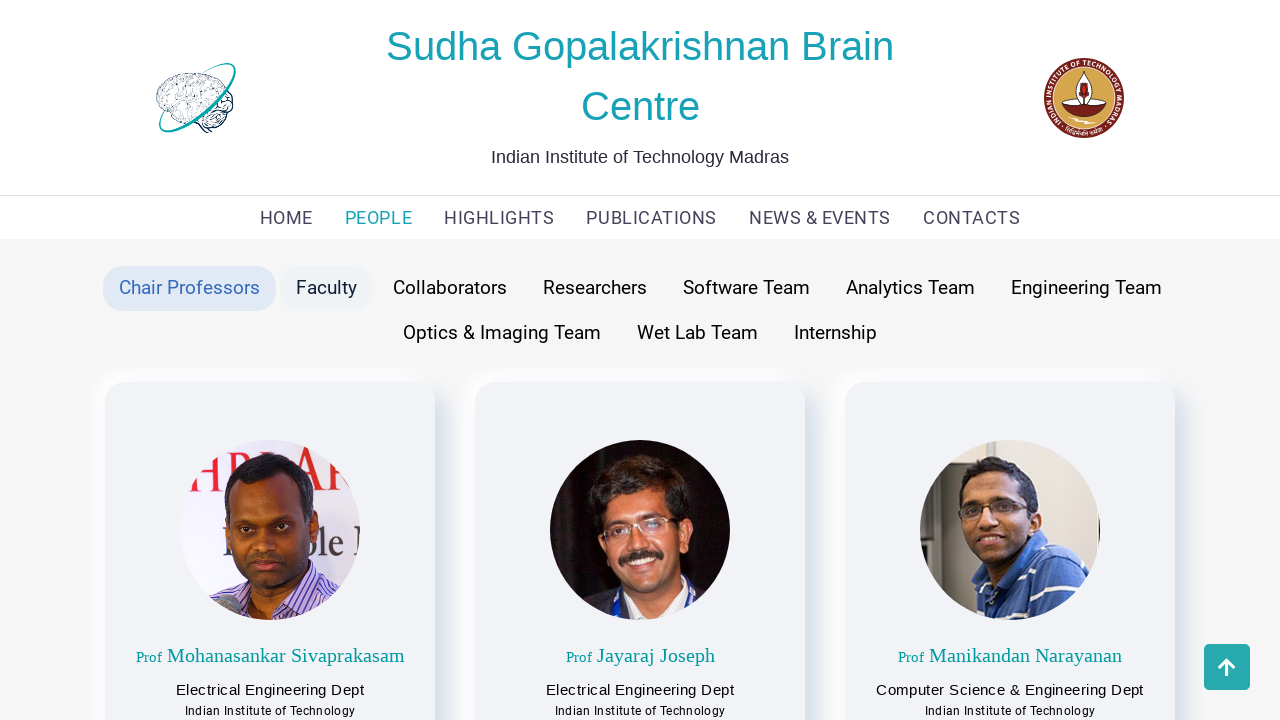

Scrolled to bottom of Faculty section
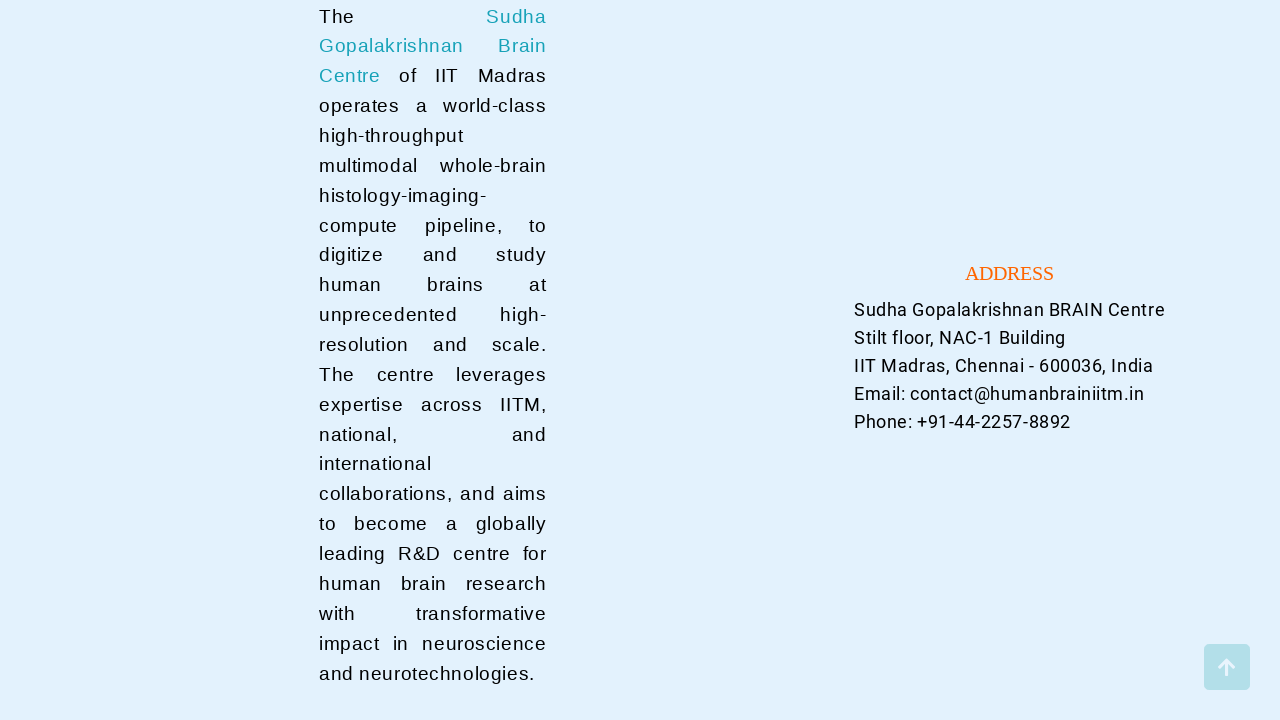

Scrolled back to top
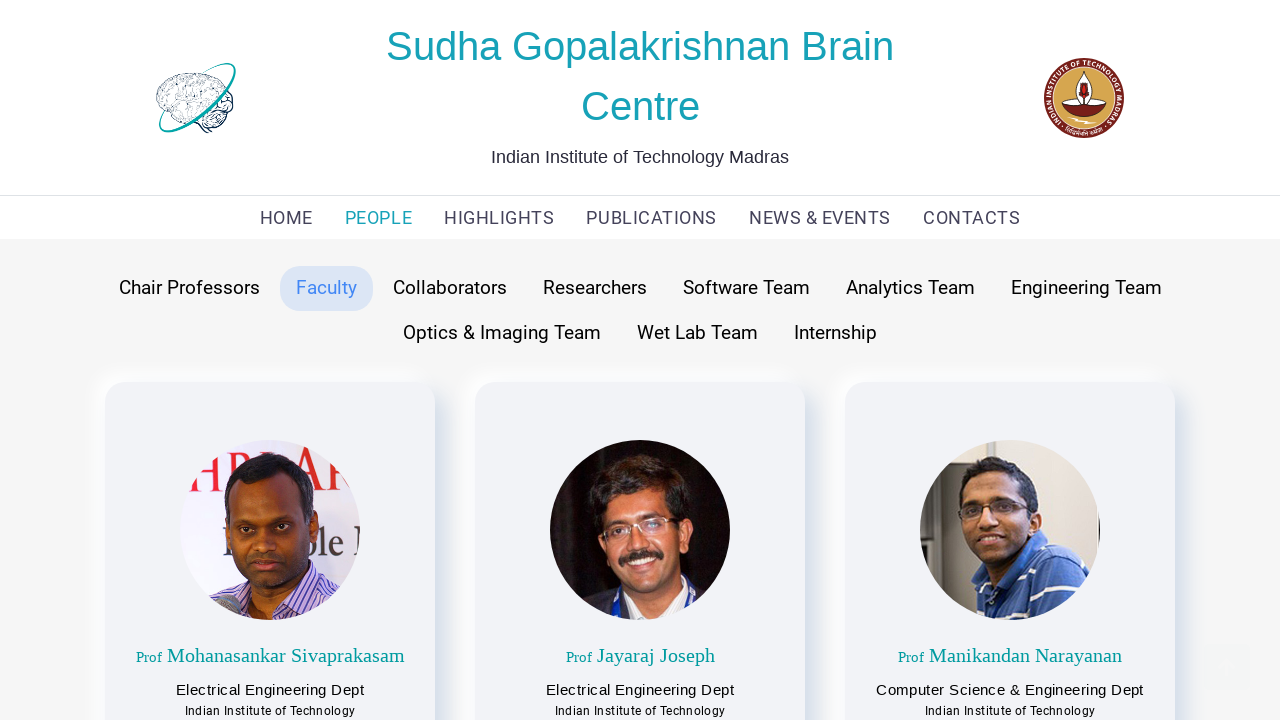

Clicked on Collaborators category at (450, 288) on button:has-text('Collaborators')
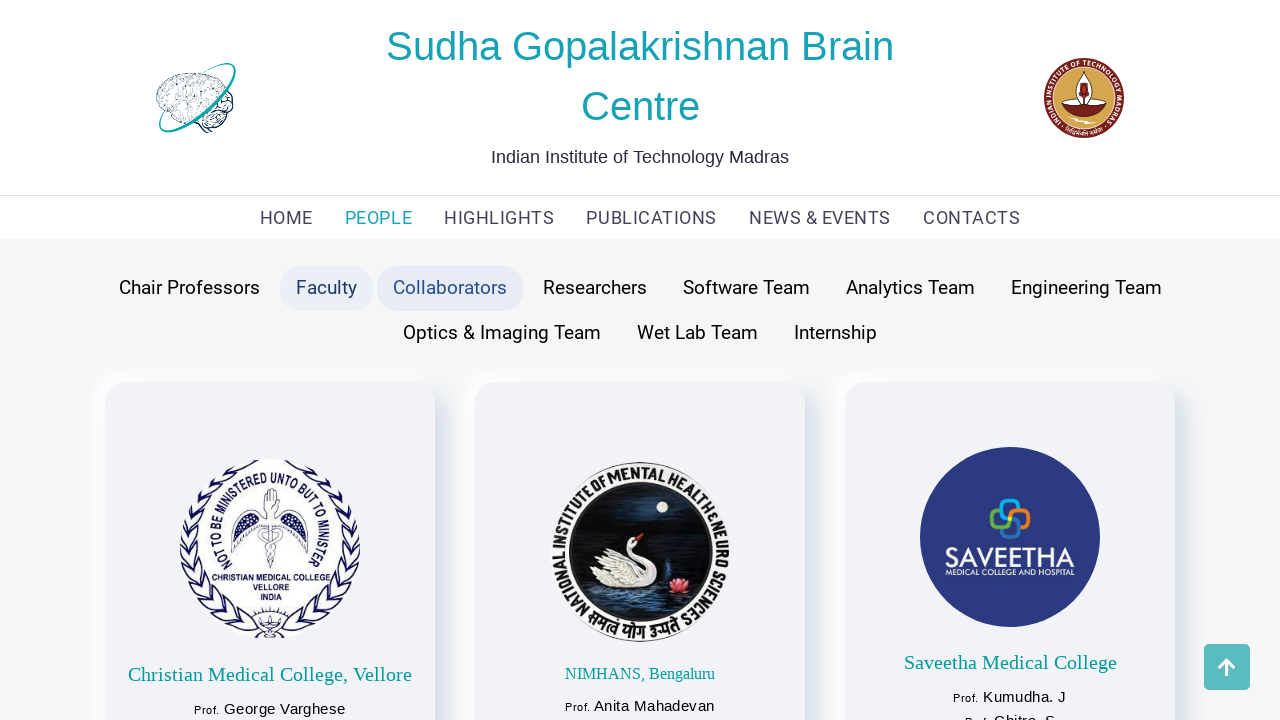

Scrolled to bottom of Collaborators section
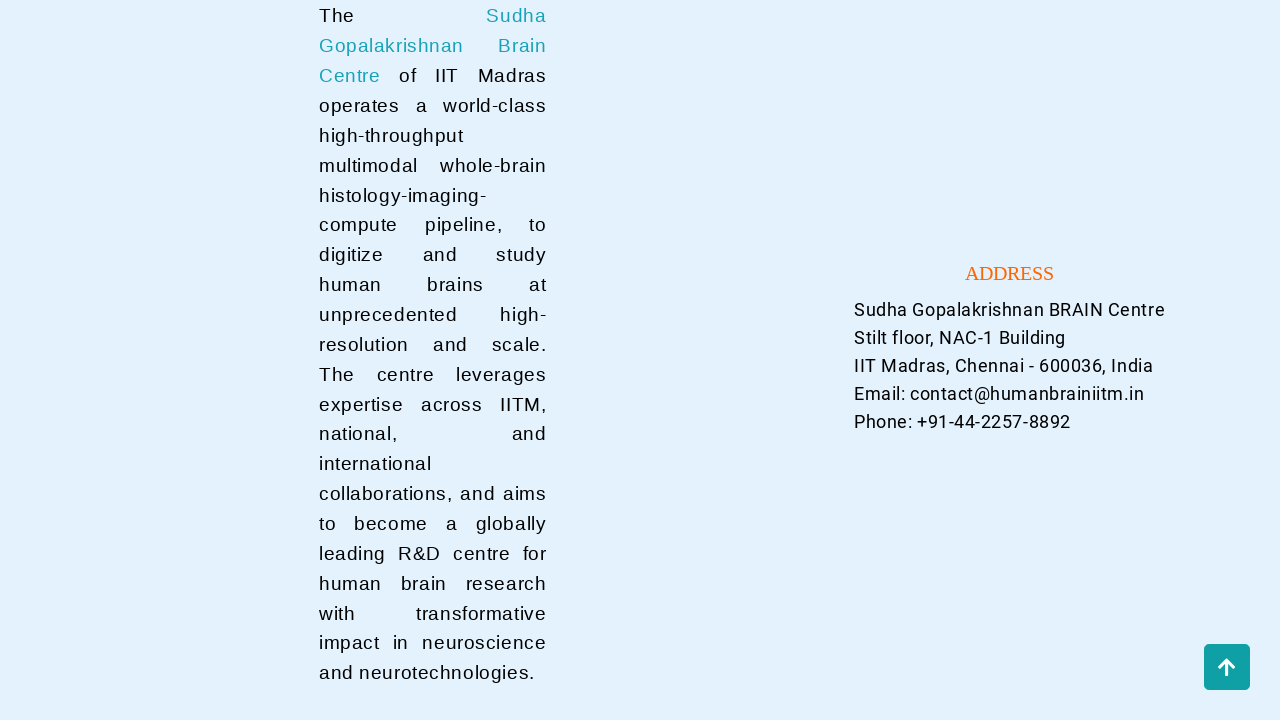

Scrolled back to top
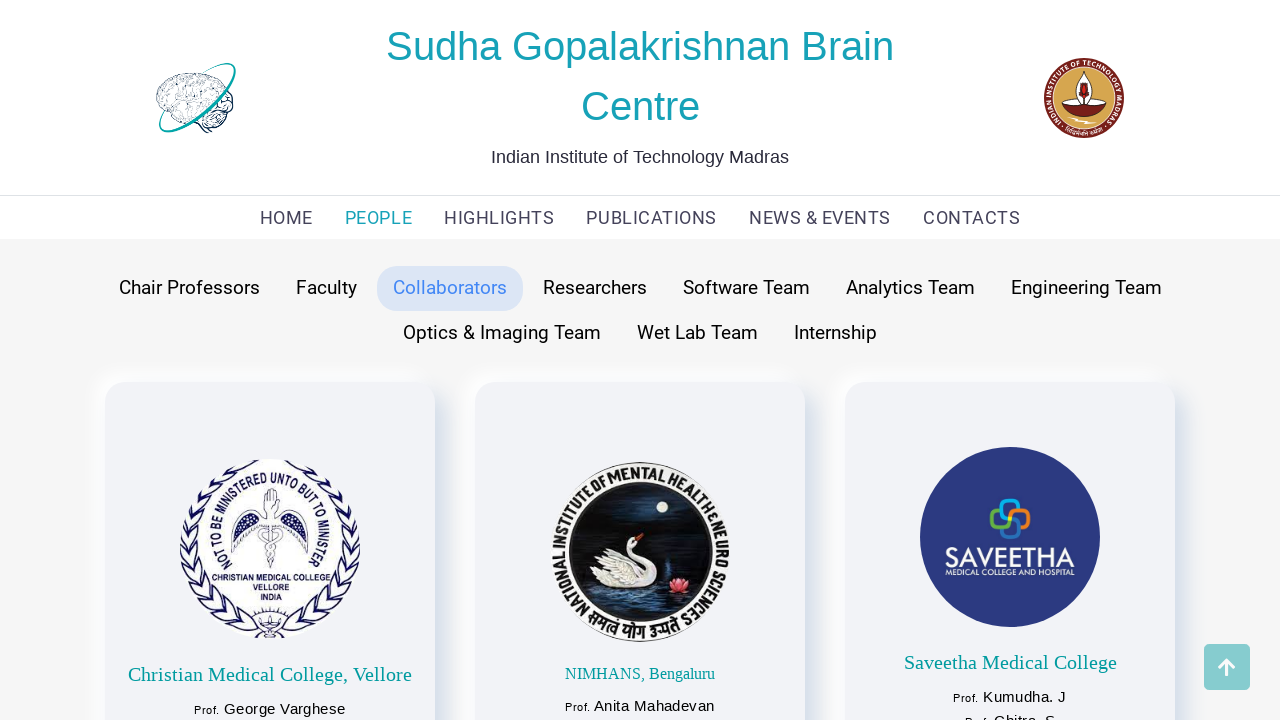

Clicked on Researchers category at (594, 288) on button:has-text('Researchers')
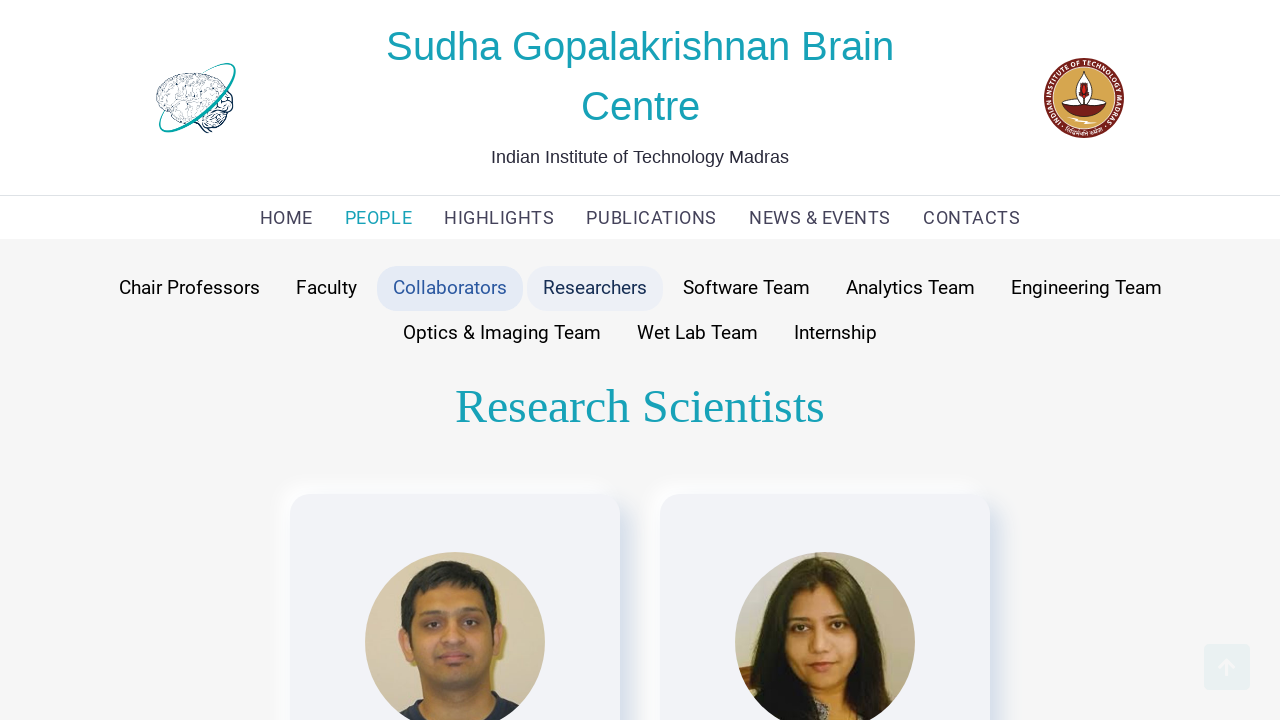

Scrolled to bottom of Researchers section
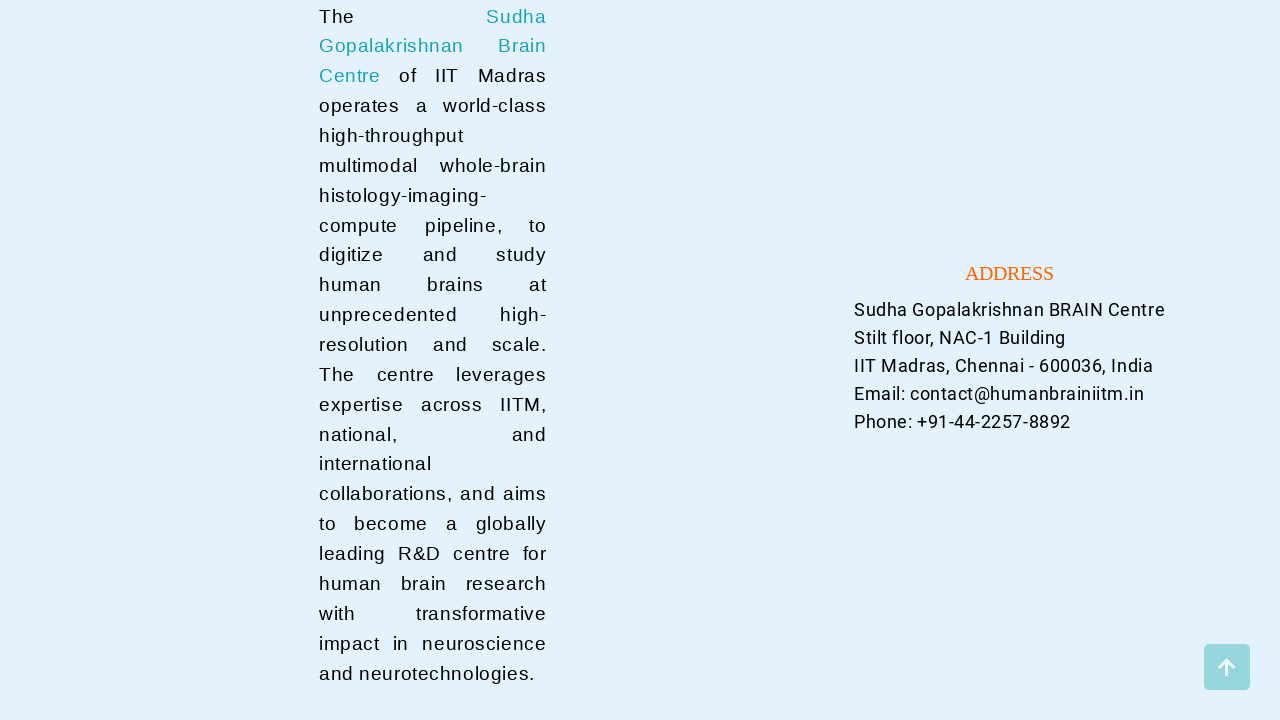

Scrolled back to top
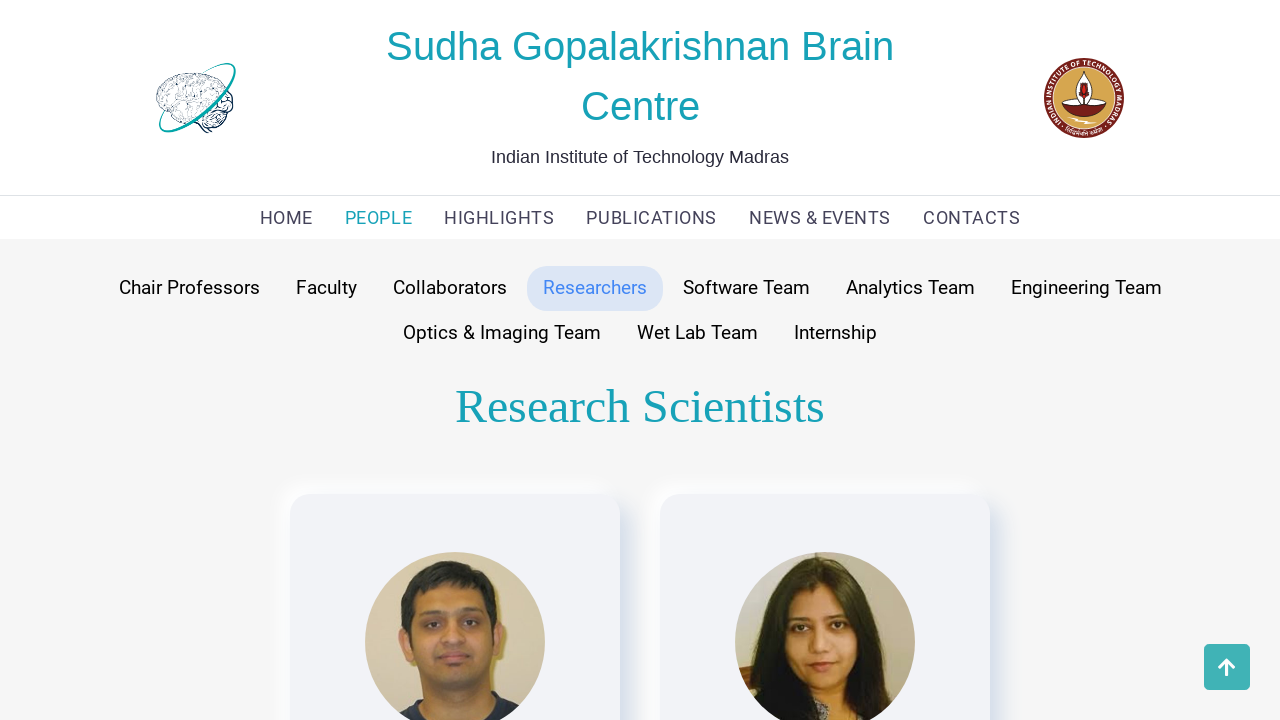

Clicked on Software Team category at (746, 288) on button:has-text('Software Team')
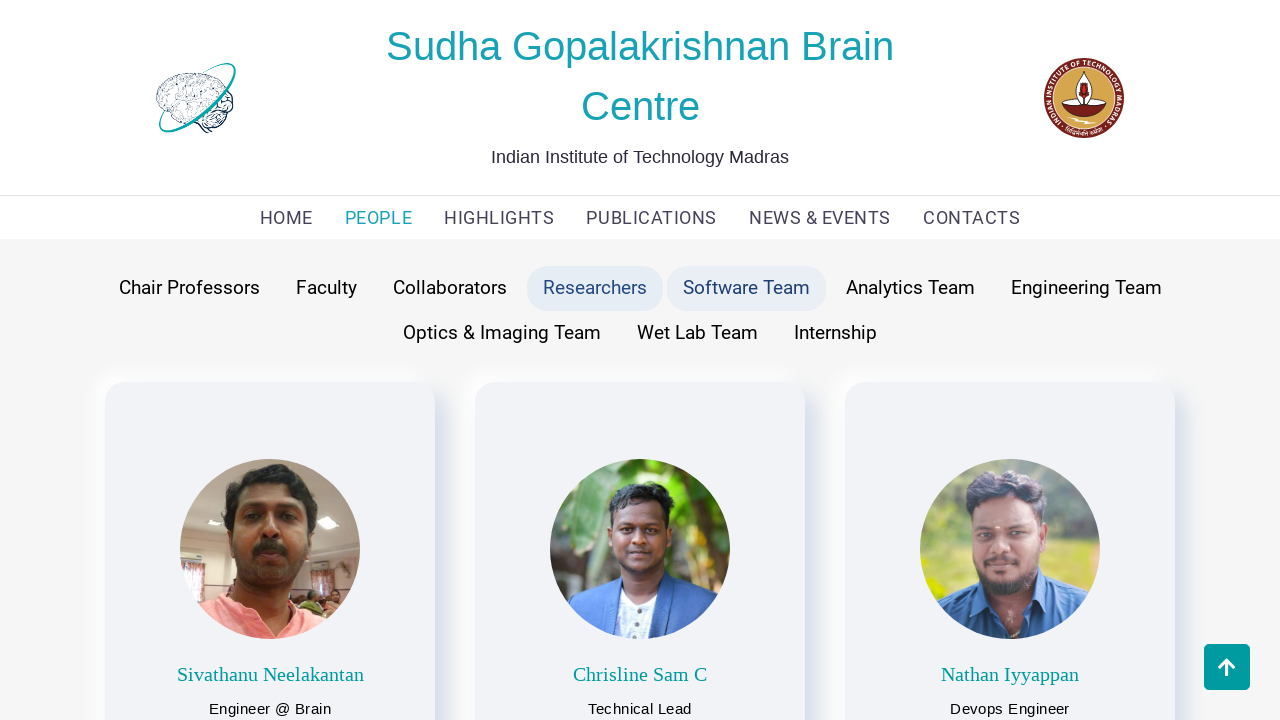

Scrolled to bottom of Software Team section
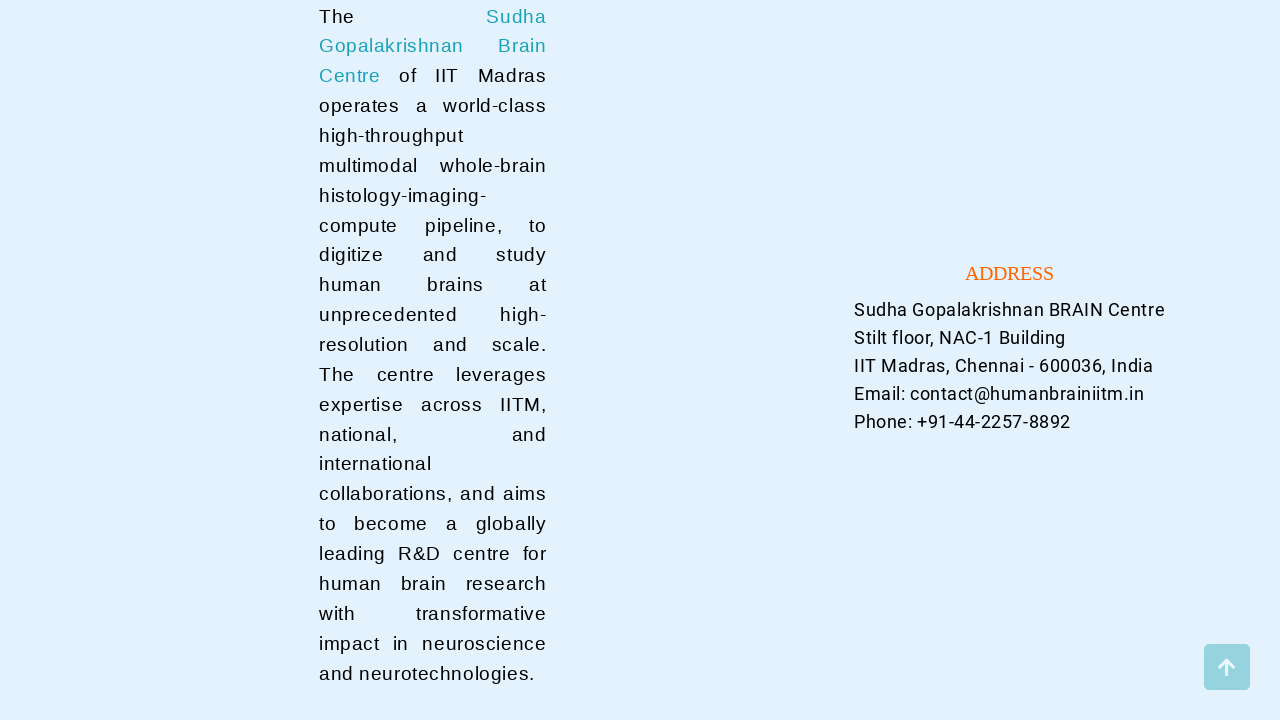

Scrolled back to top
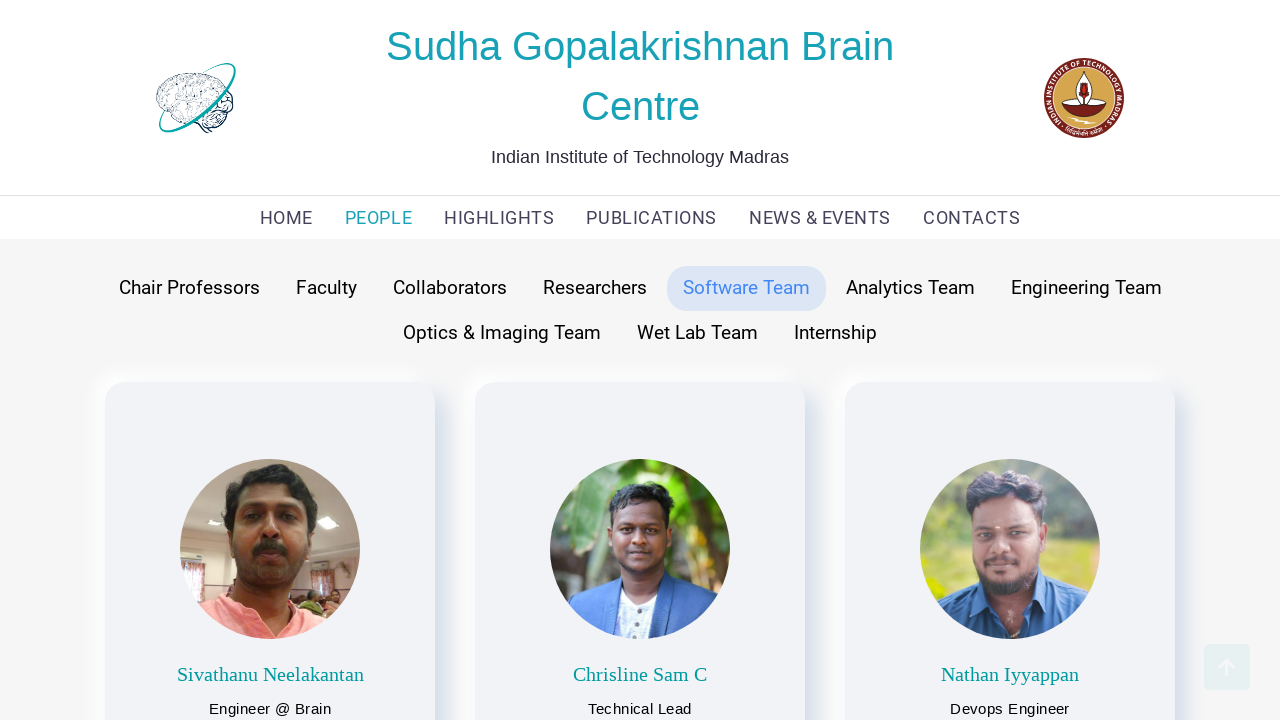

Clicked on Analytics Team category at (910, 288) on button:has-text('Analytics Team')
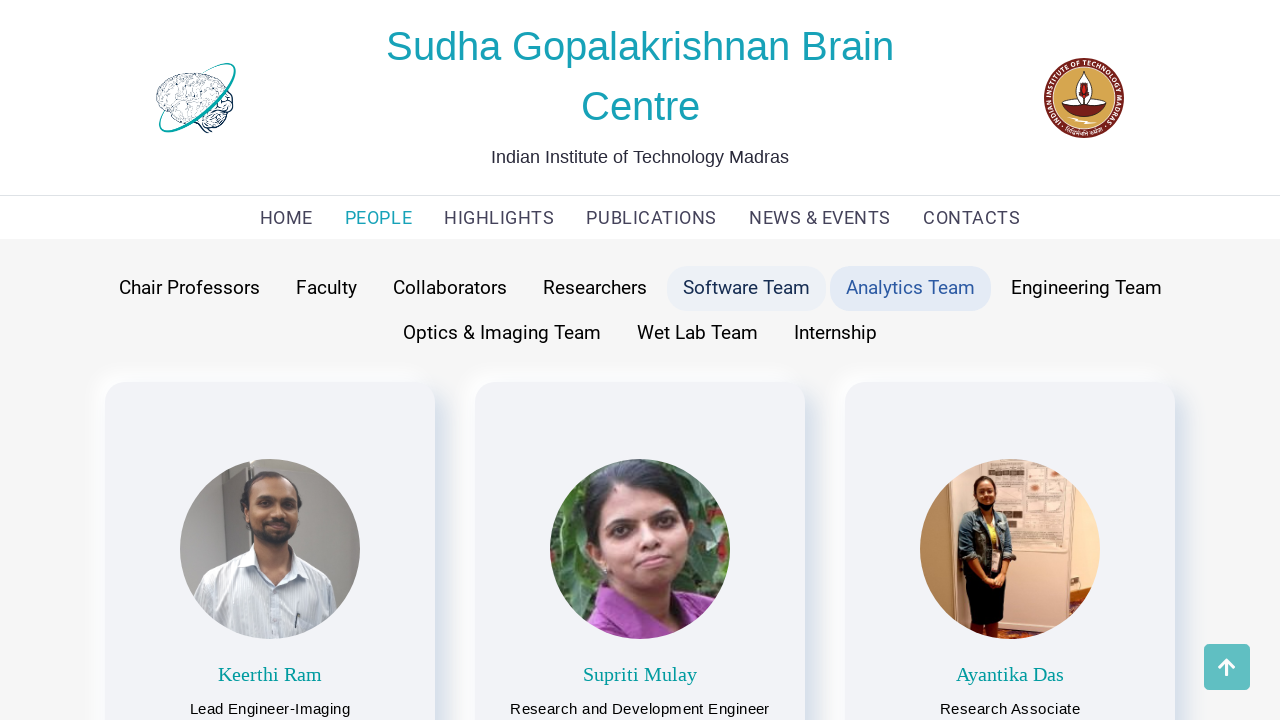

Scrolled to bottom of Analytics Team section
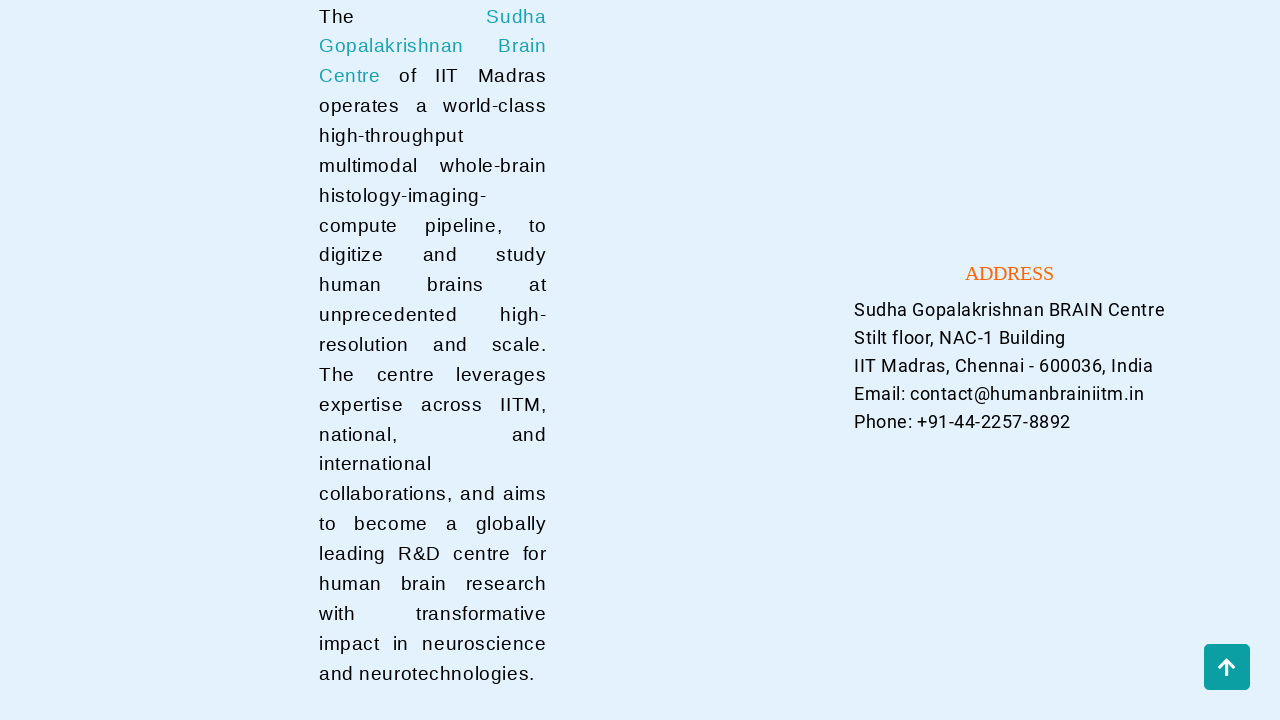

Scrolled back to top
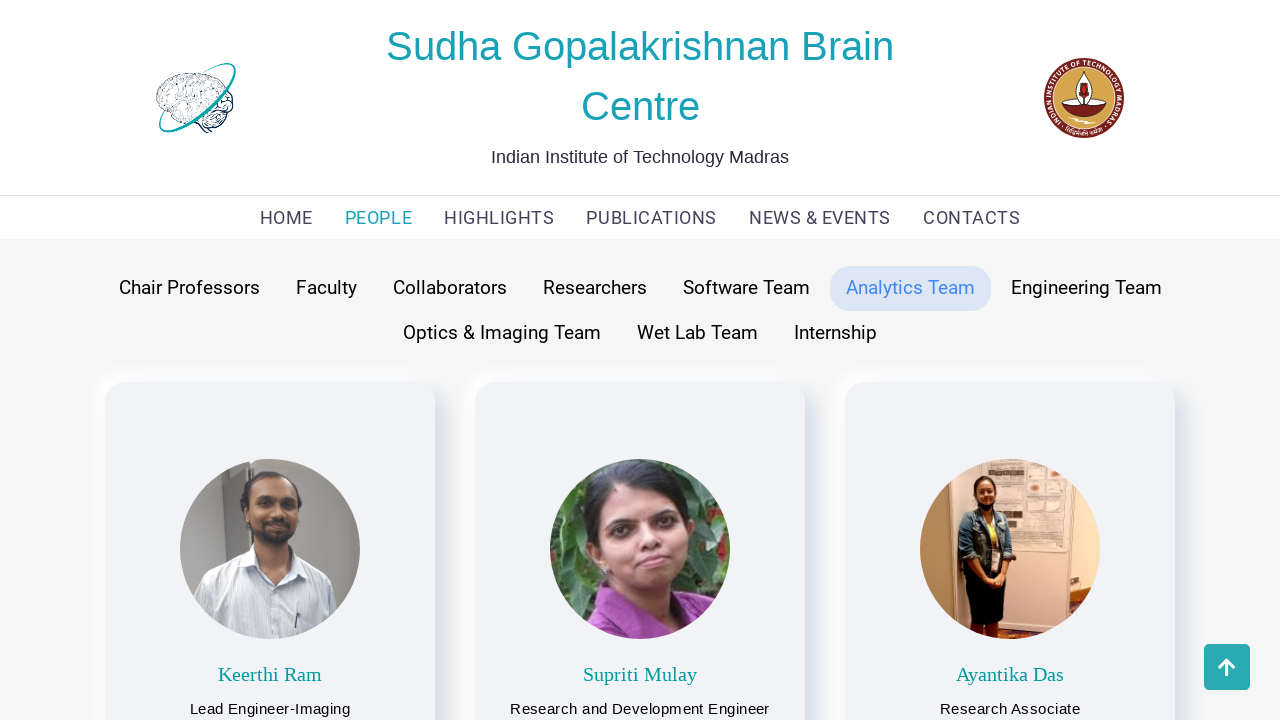

Clicked on Engineering Team category at (1086, 288) on button:has-text('Engineering Team')
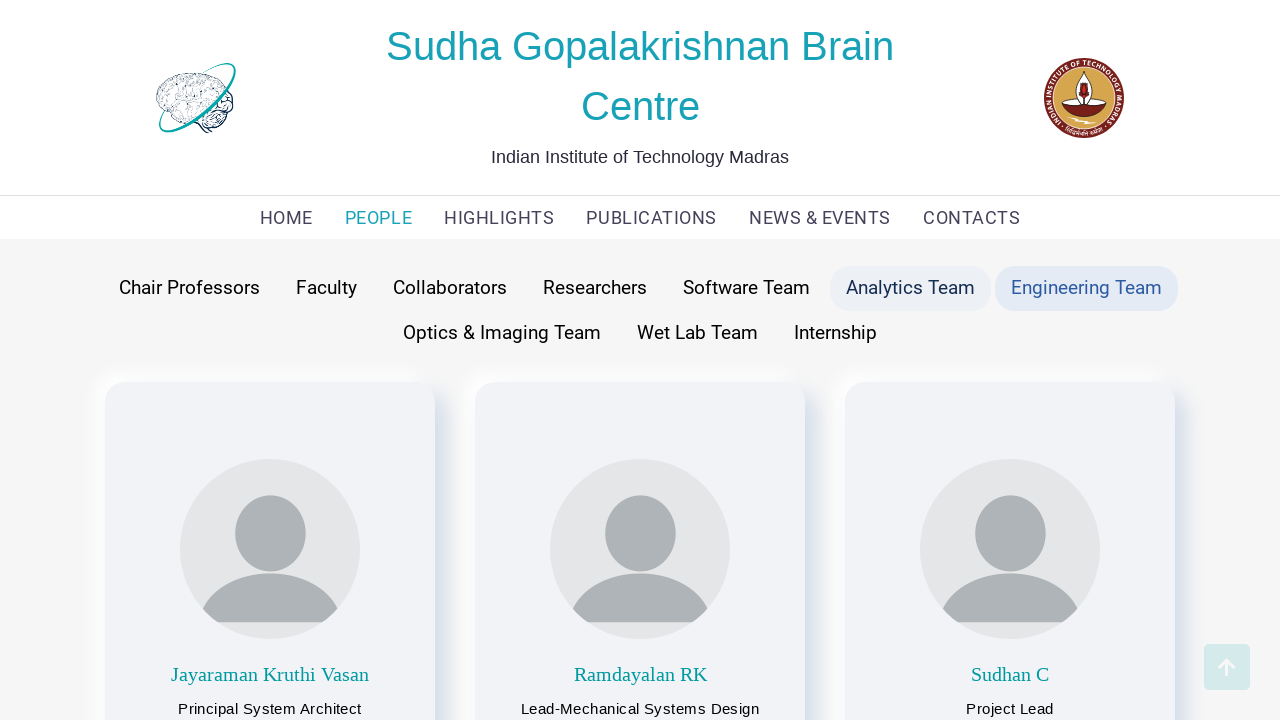

Scrolled to bottom of Engineering Team section
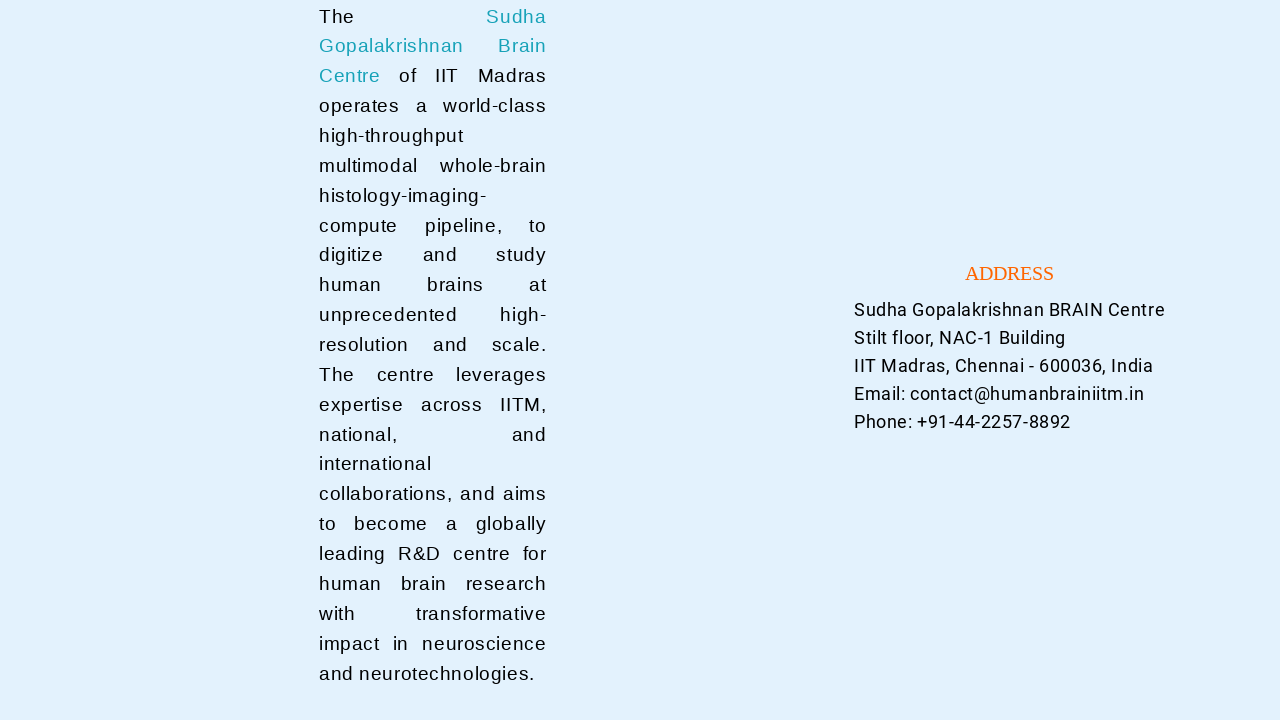

Scrolled back to top
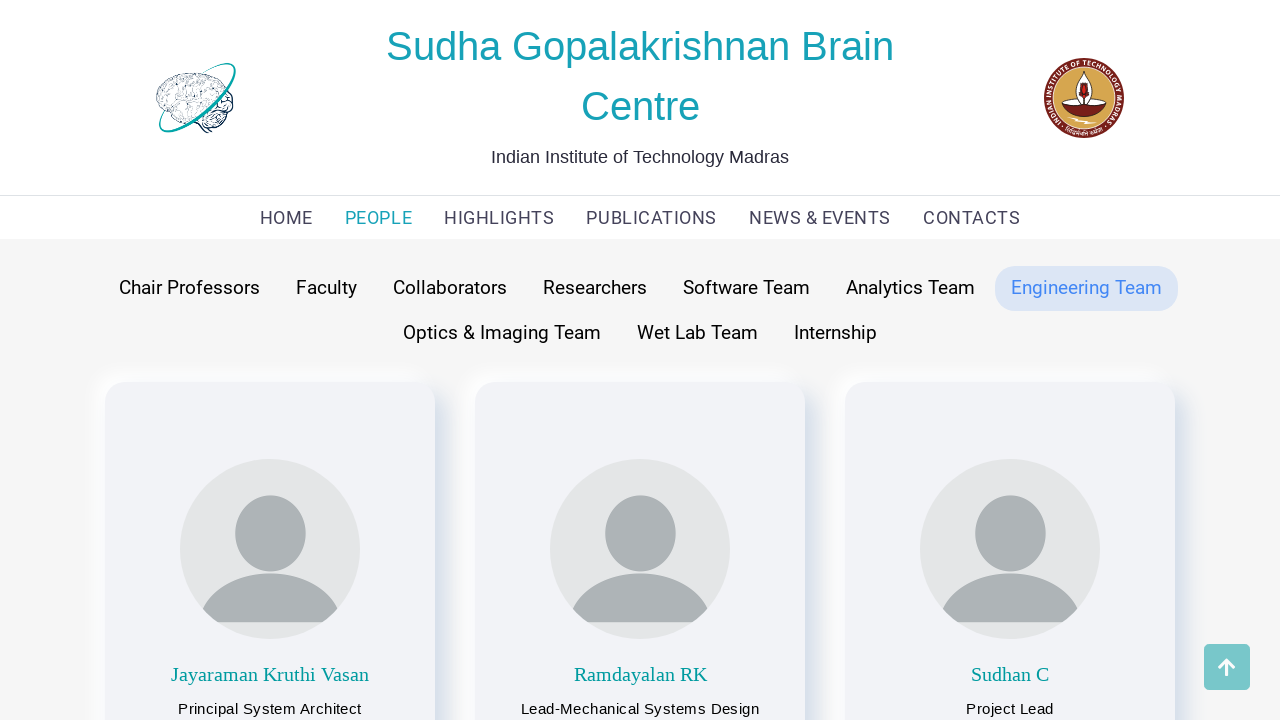

Clicked on Optics & Imaging Team category at (502, 333) on button:has-text('Optics & Imaging Team')
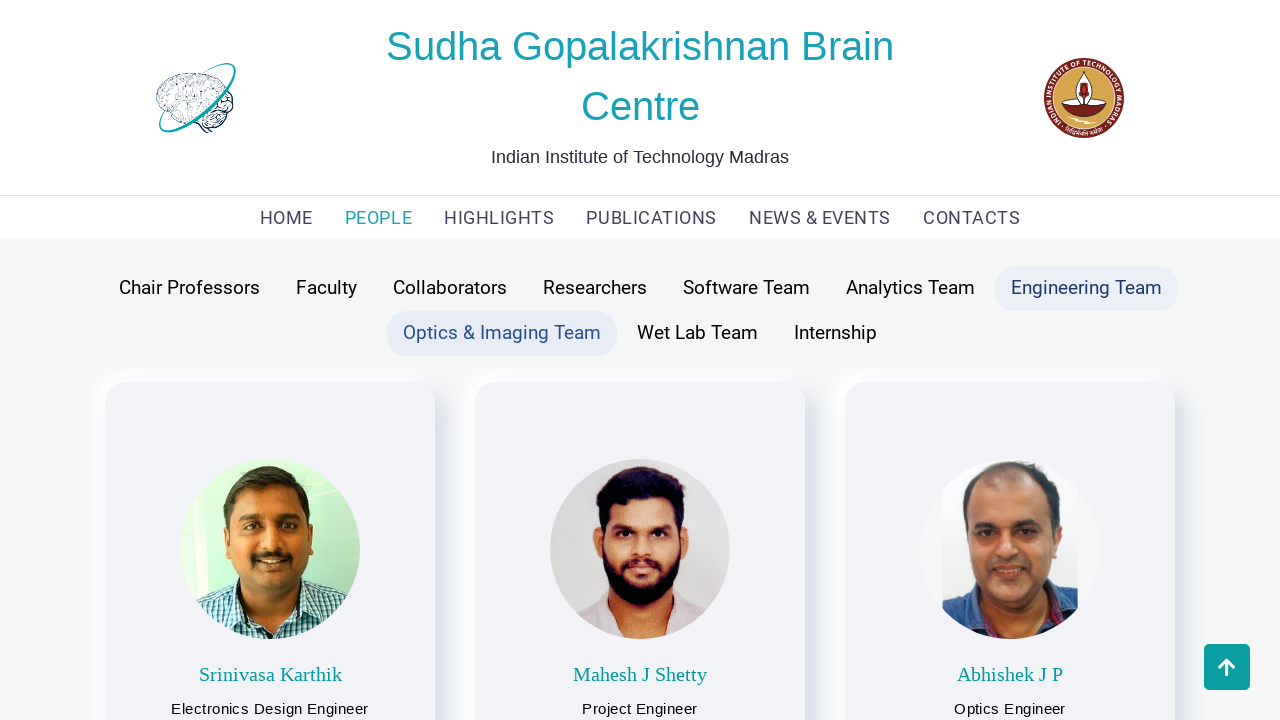

Scrolled to bottom of Optics & Imaging Team section
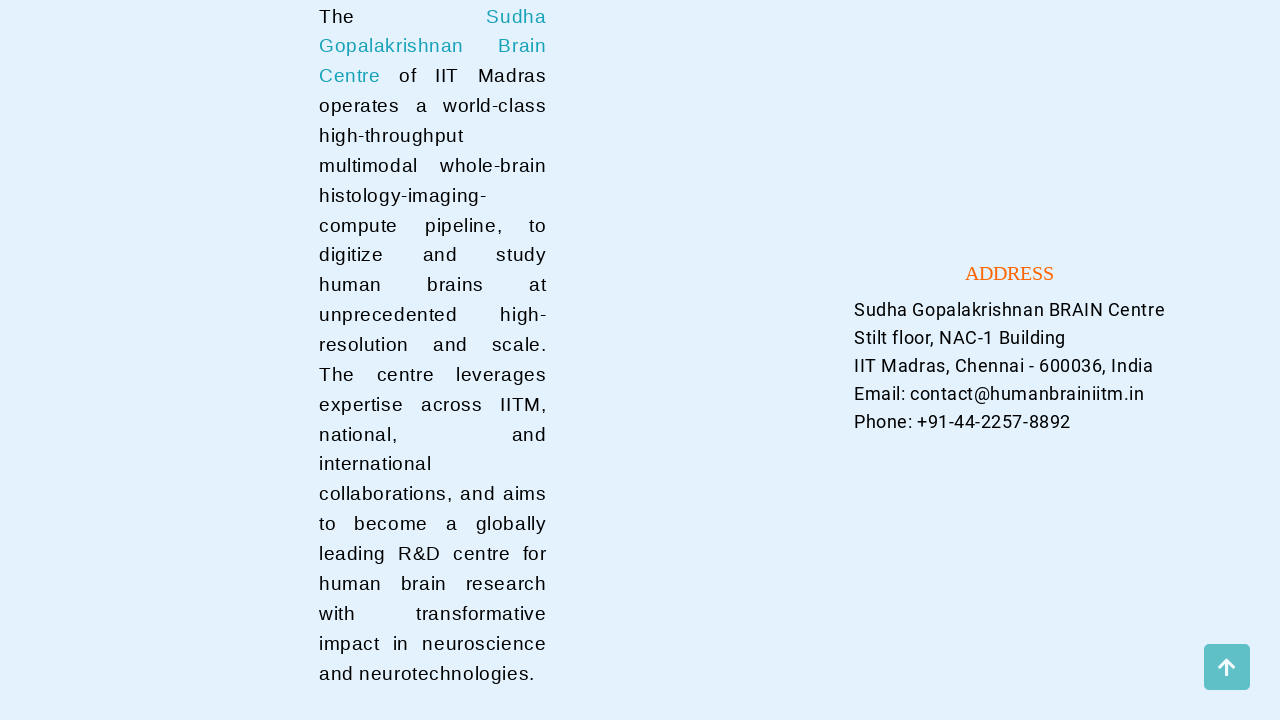

Scrolled back to top
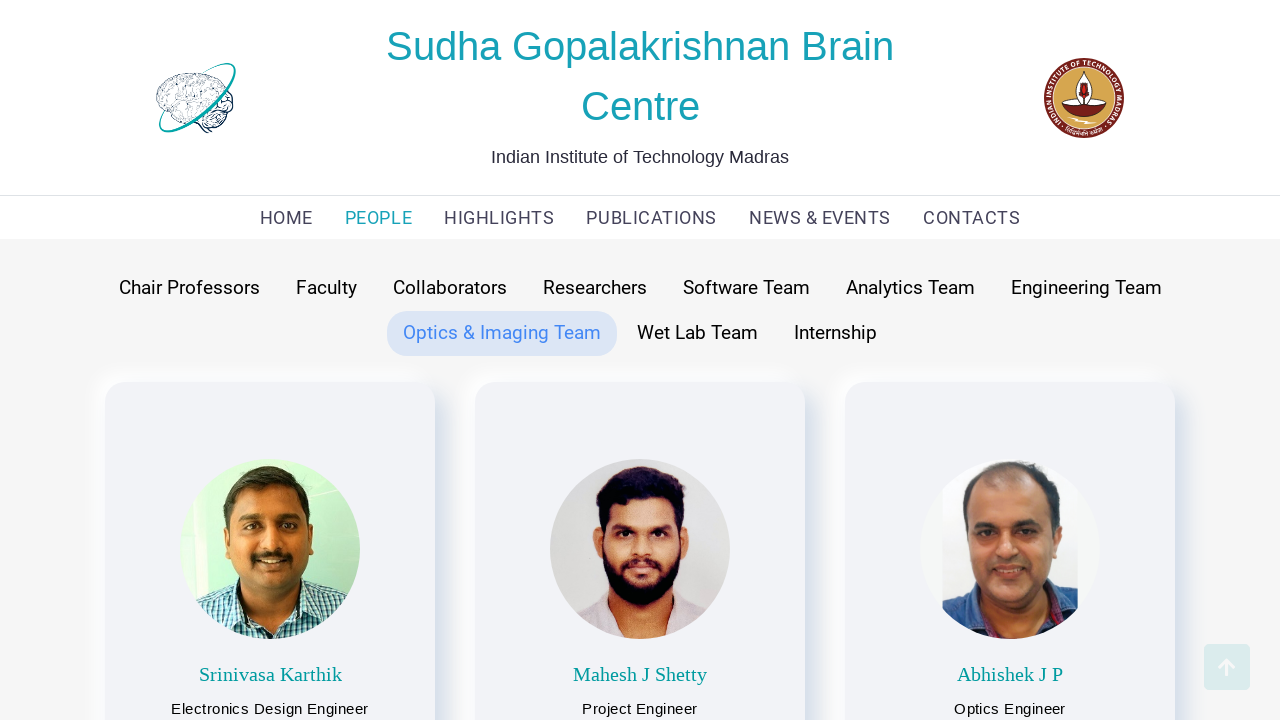

Clicked on Wet Lab Team category at (698, 333) on button:has-text('Wet Lab Team')
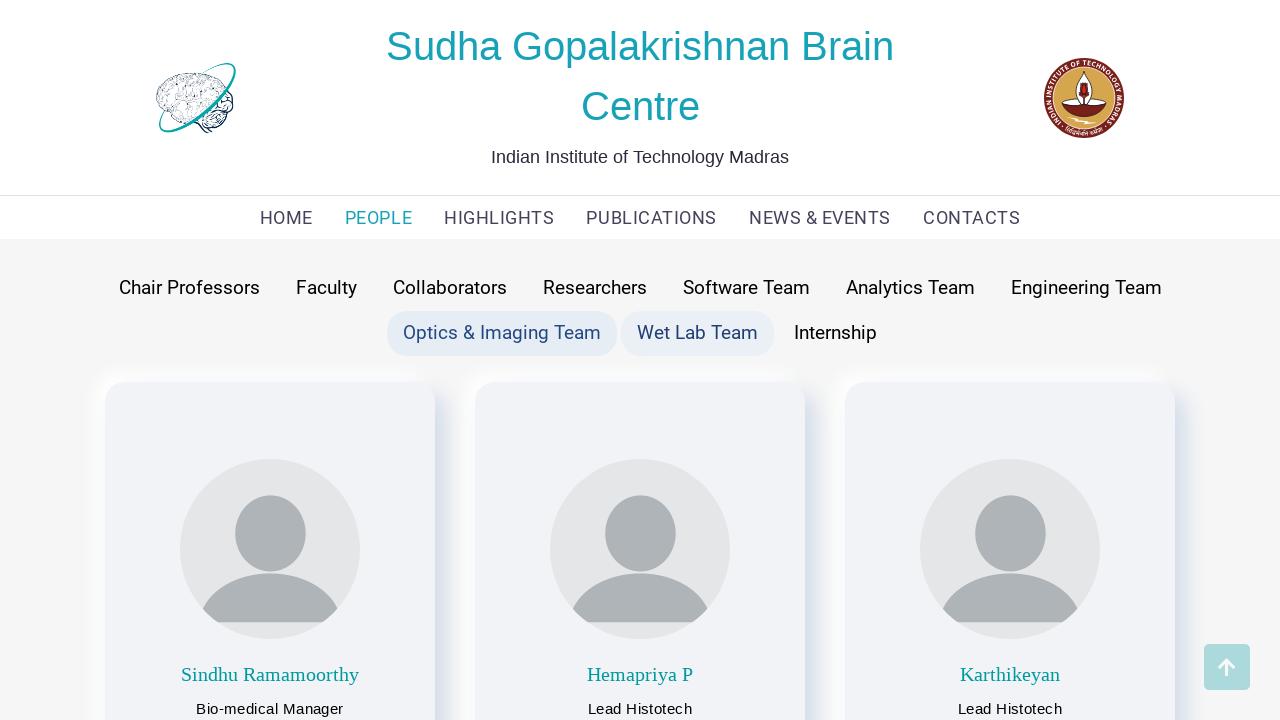

Scrolled to bottom of Wet Lab Team section
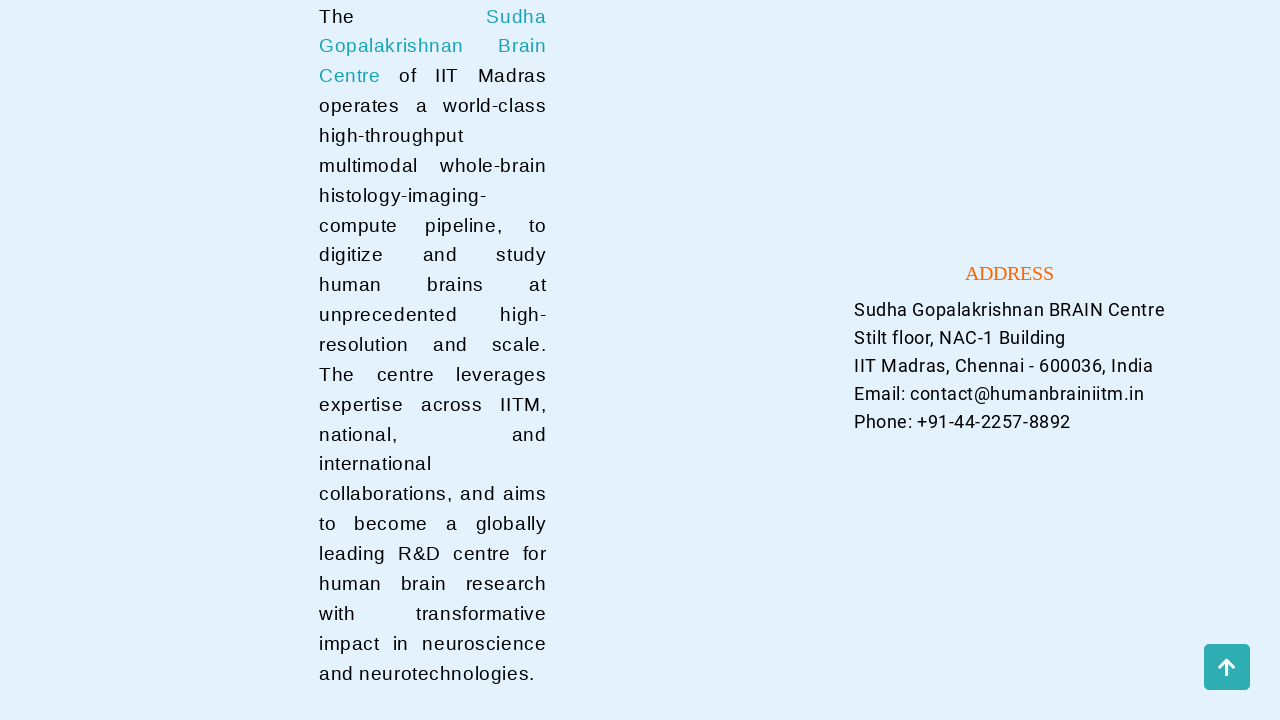

Scrolled back to top
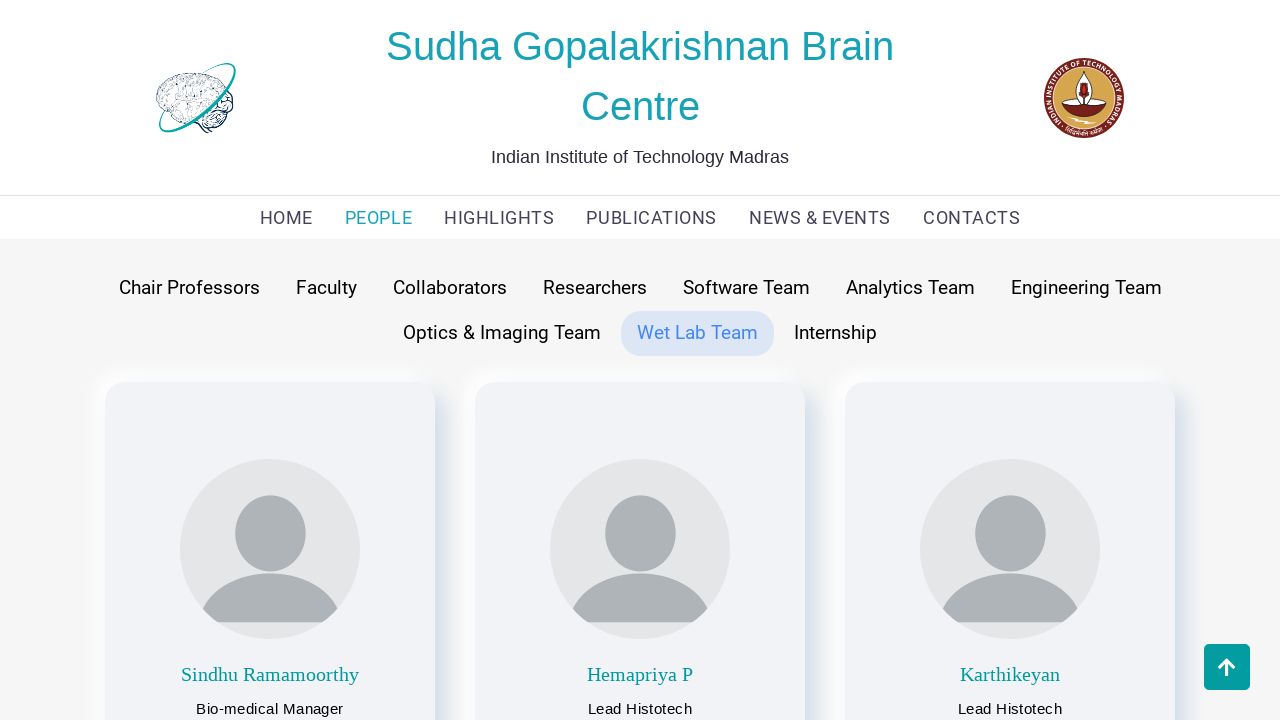

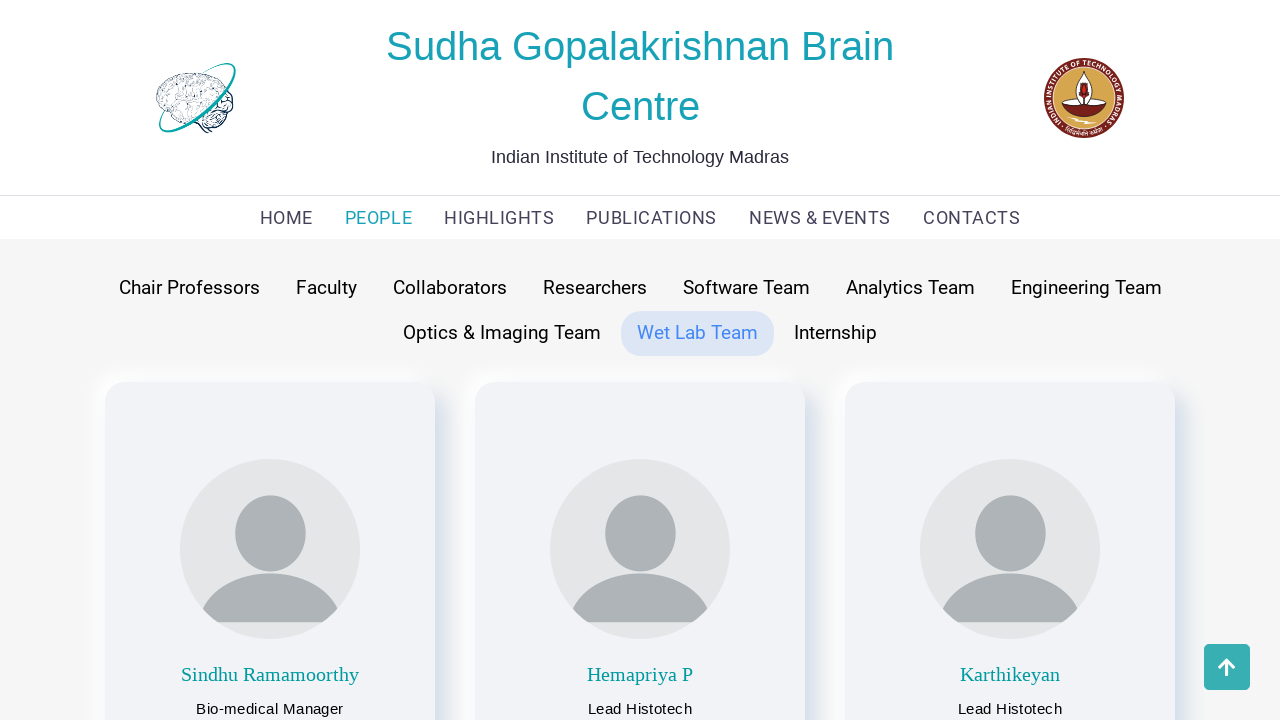